Tests mouse hover functionality by hovering over a user avatar image and clicking the revealed link to navigate to a user profile page

Starting URL: https://the-internet.herokuapp.com/hovers

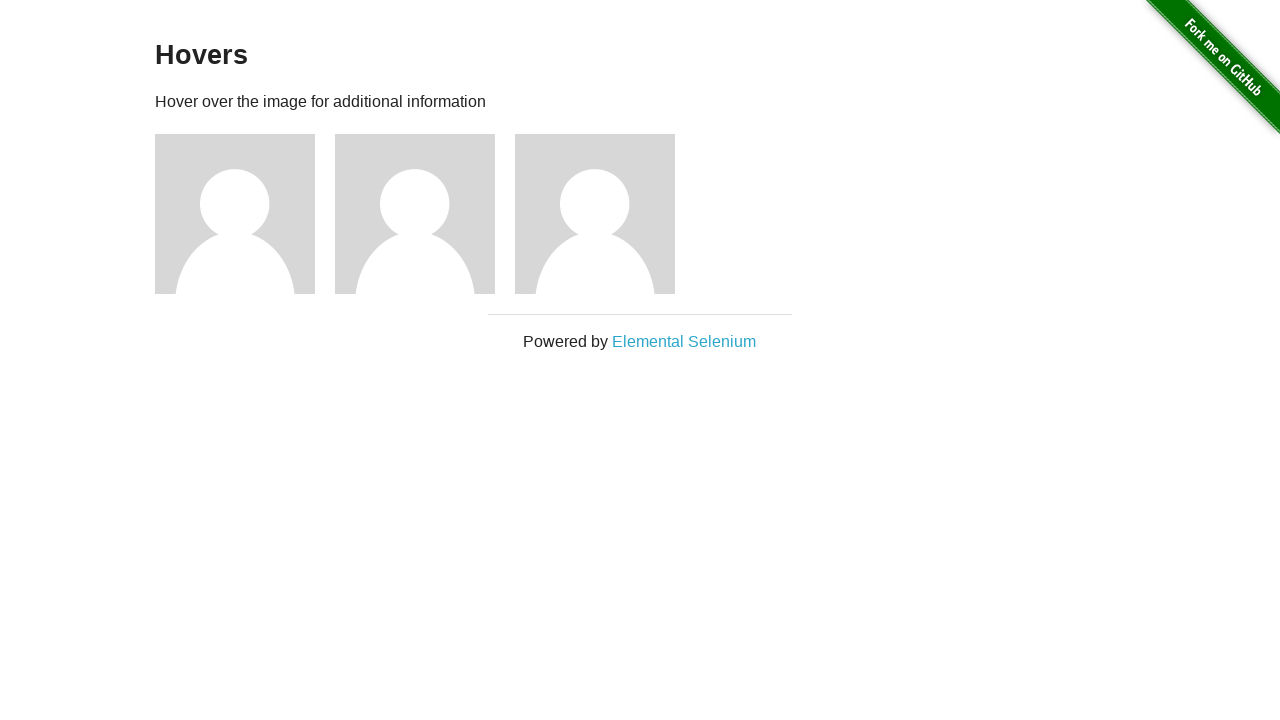

Hovered over the first user avatar image to reveal profile link at (235, 214) on (//img[@alt='User Avatar'])[1]
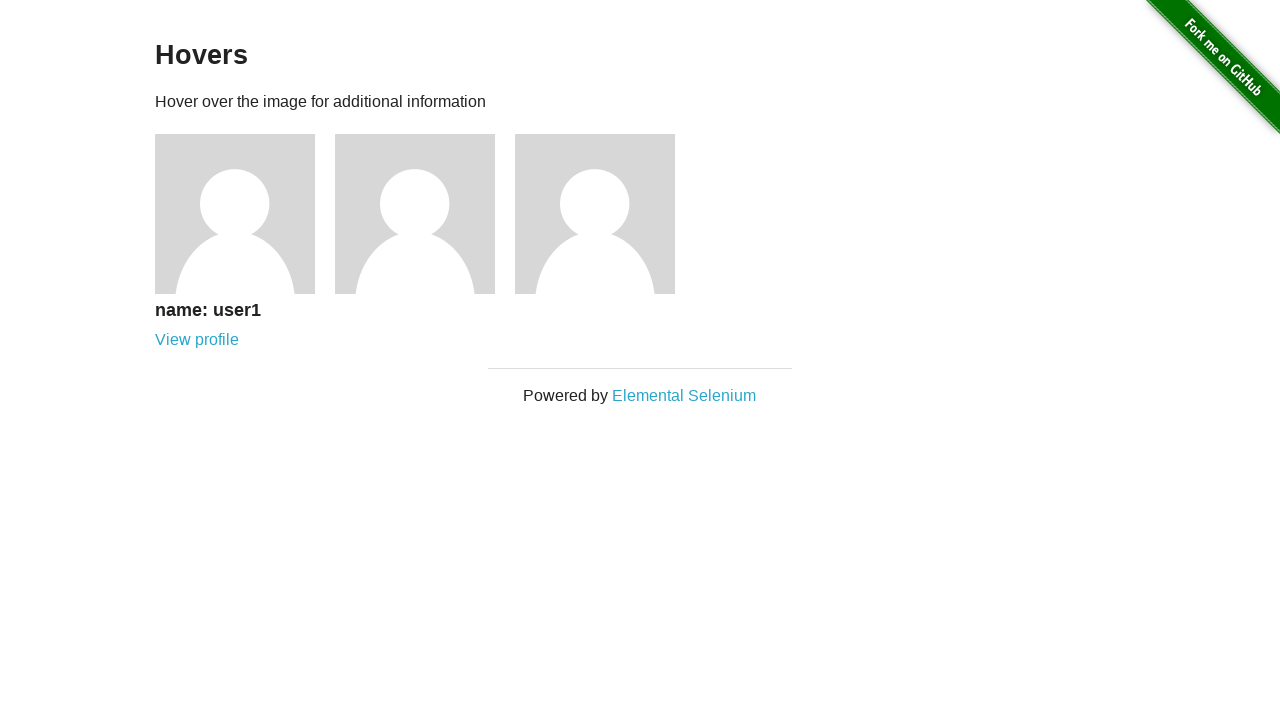

Clicked the revealed link to navigate to user 1 profile at (197, 340) on a[href='/users/1']
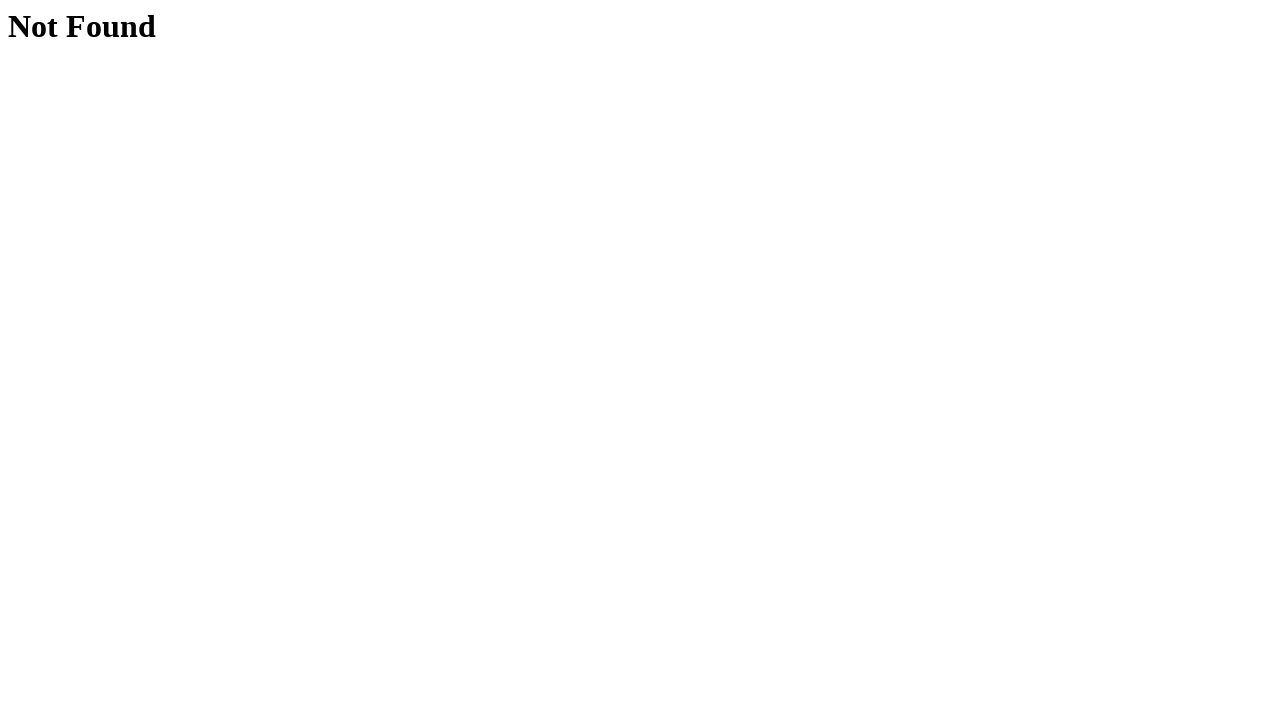

Verified that the URL contains 'users/1' - successfully navigated to user profile page
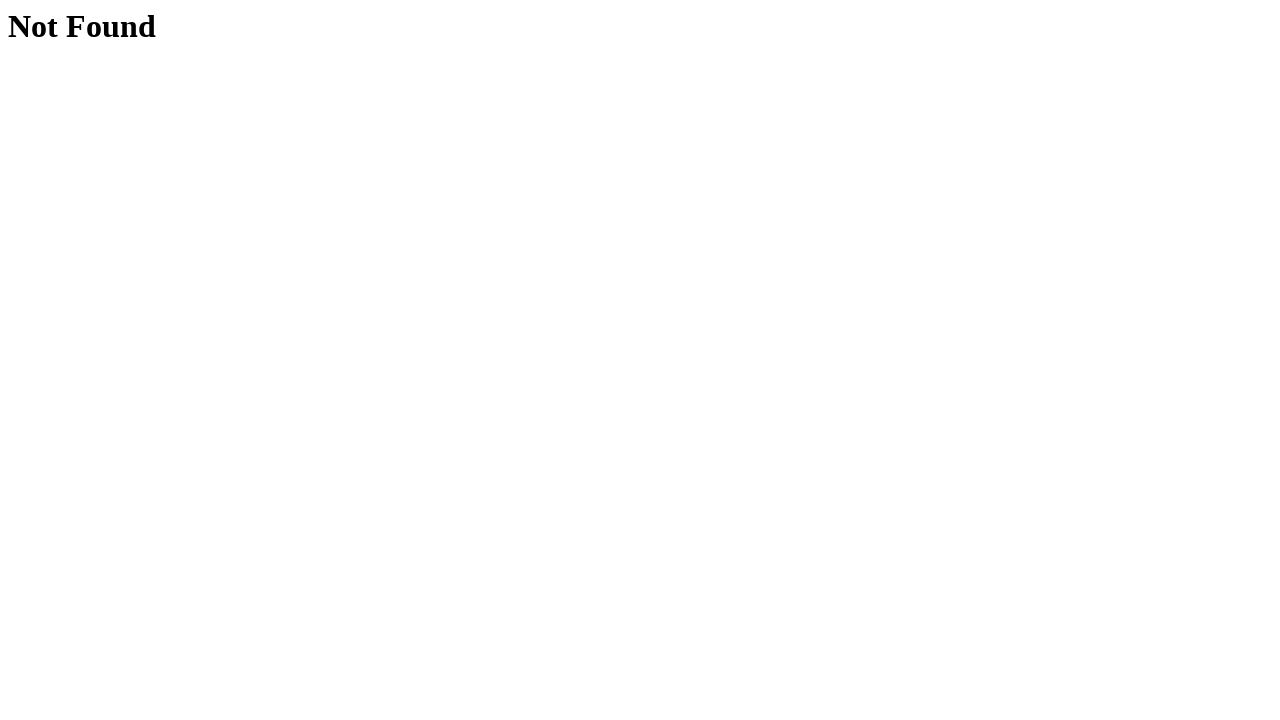

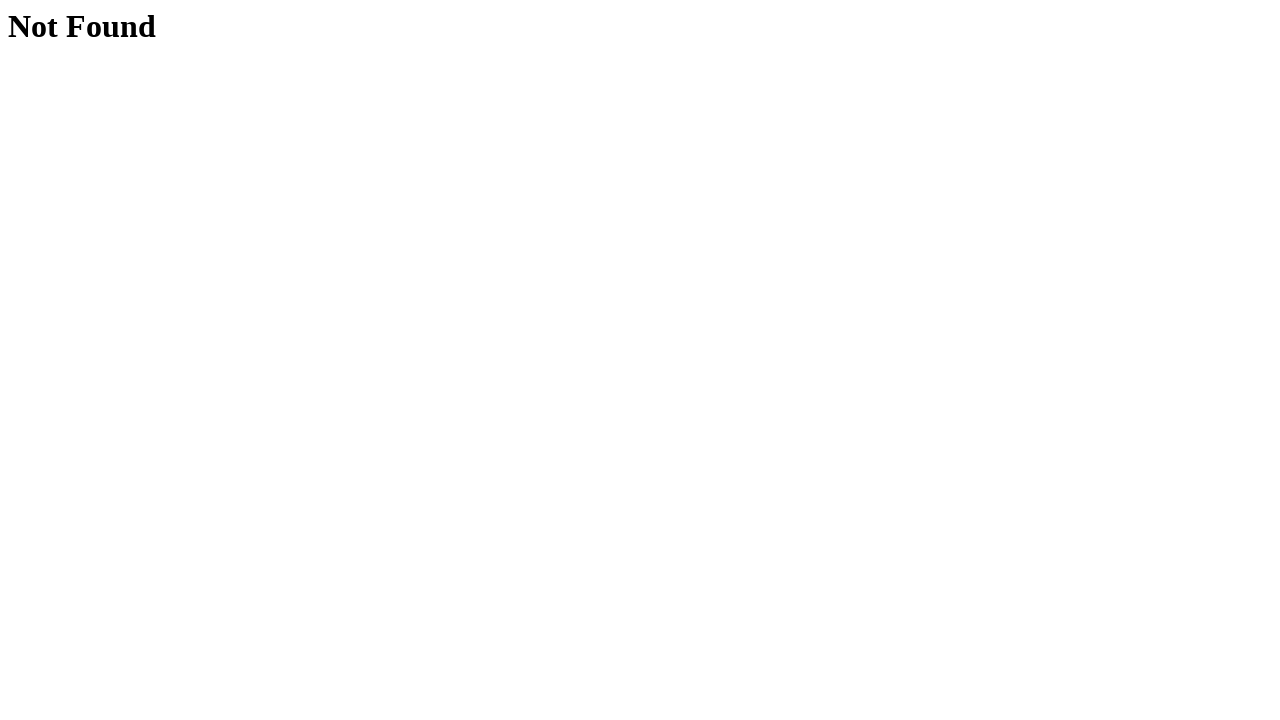